Tests facility search with an invalid query and verifies that "No facilities matching this" message is displayed

Starting URL: https://opensupplyhub.org

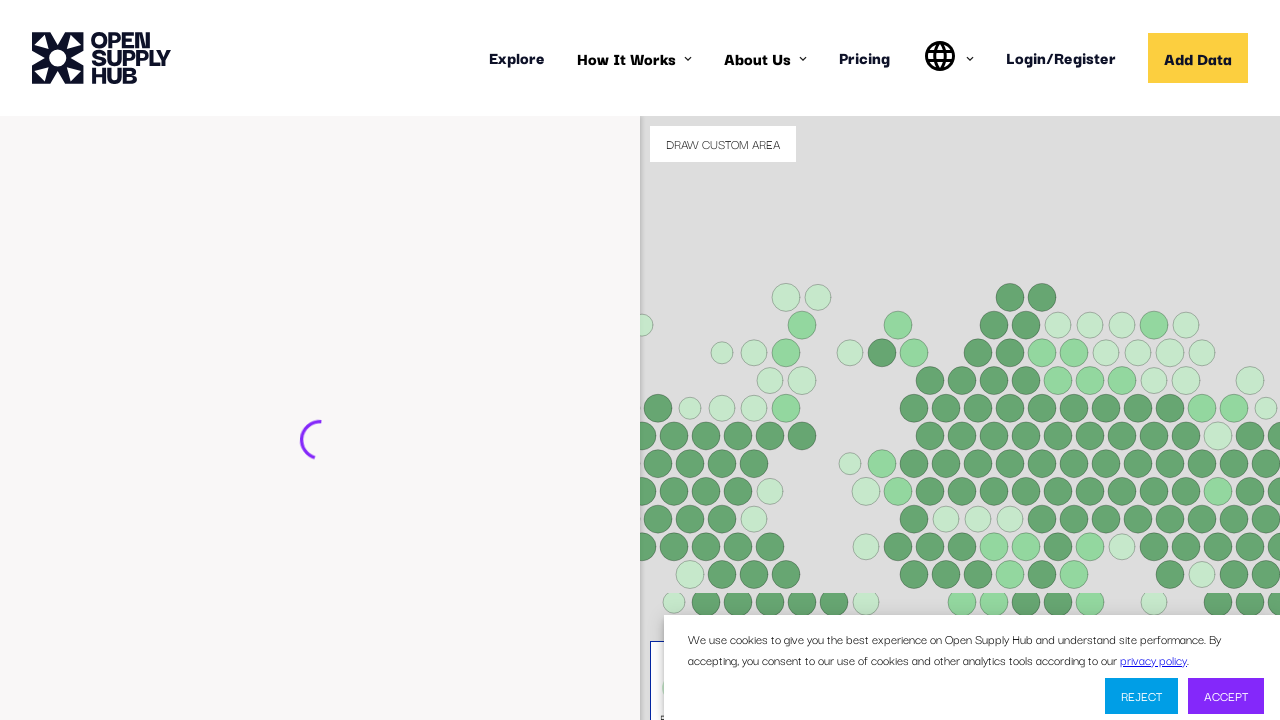

Clicked on the facility search input field at (292, 449) on internal:attr=[placeholder="e.g. ABC Textiles Limited"i]
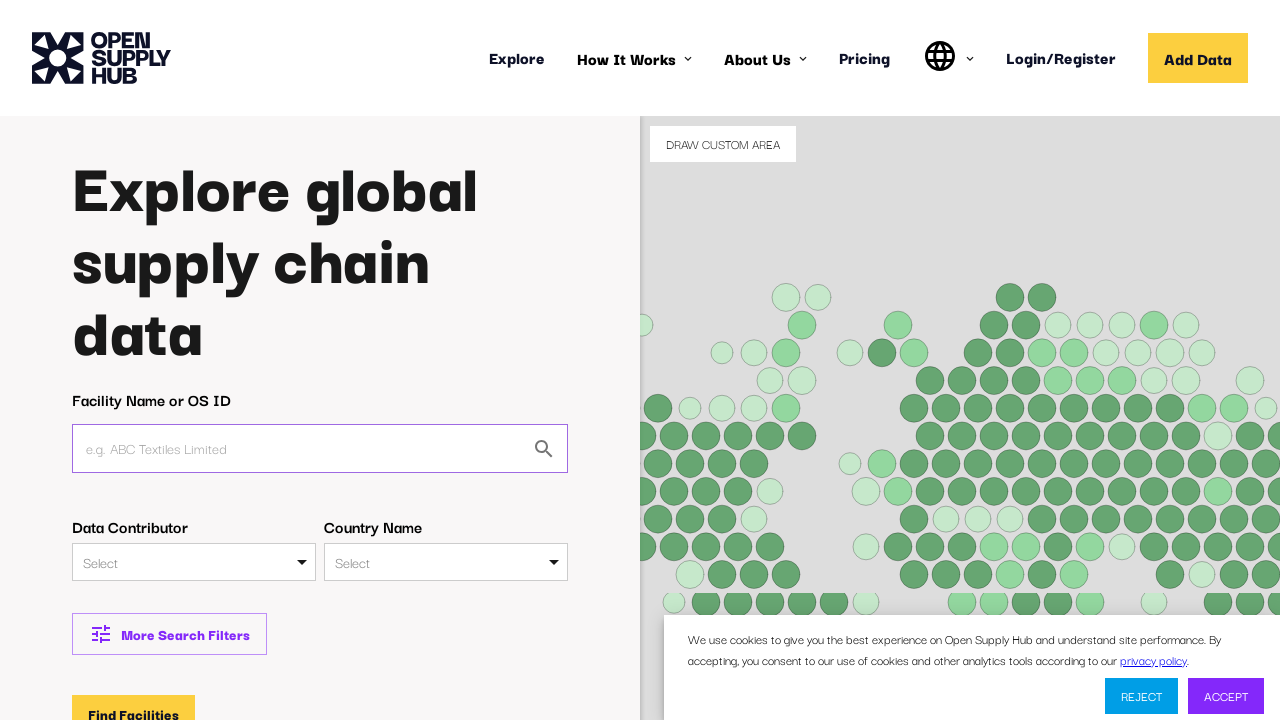

Filled search field with invalid query 'invalid ABRACADABRA' on internal:attr=[placeholder="e.g. ABC Textiles Limited"i]
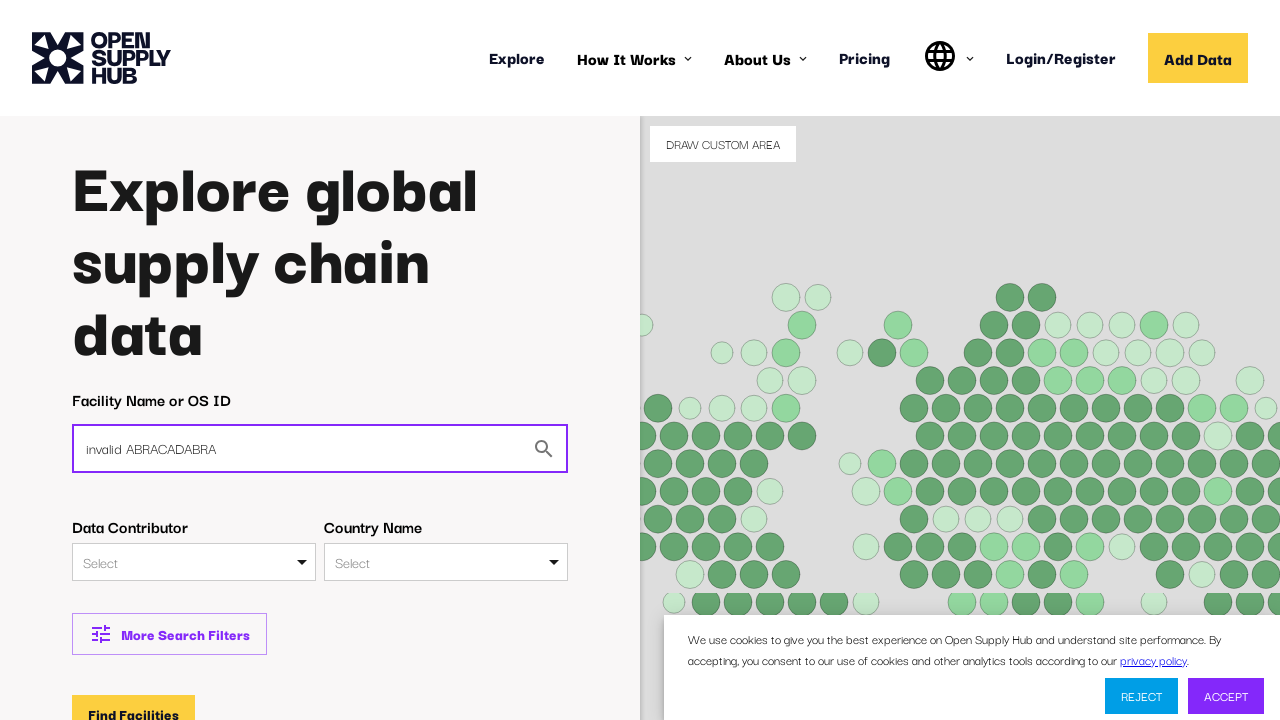

Clicked the 'Find Facilities' button at (134, 701) on internal:role=button[name="Find Facilities"i]
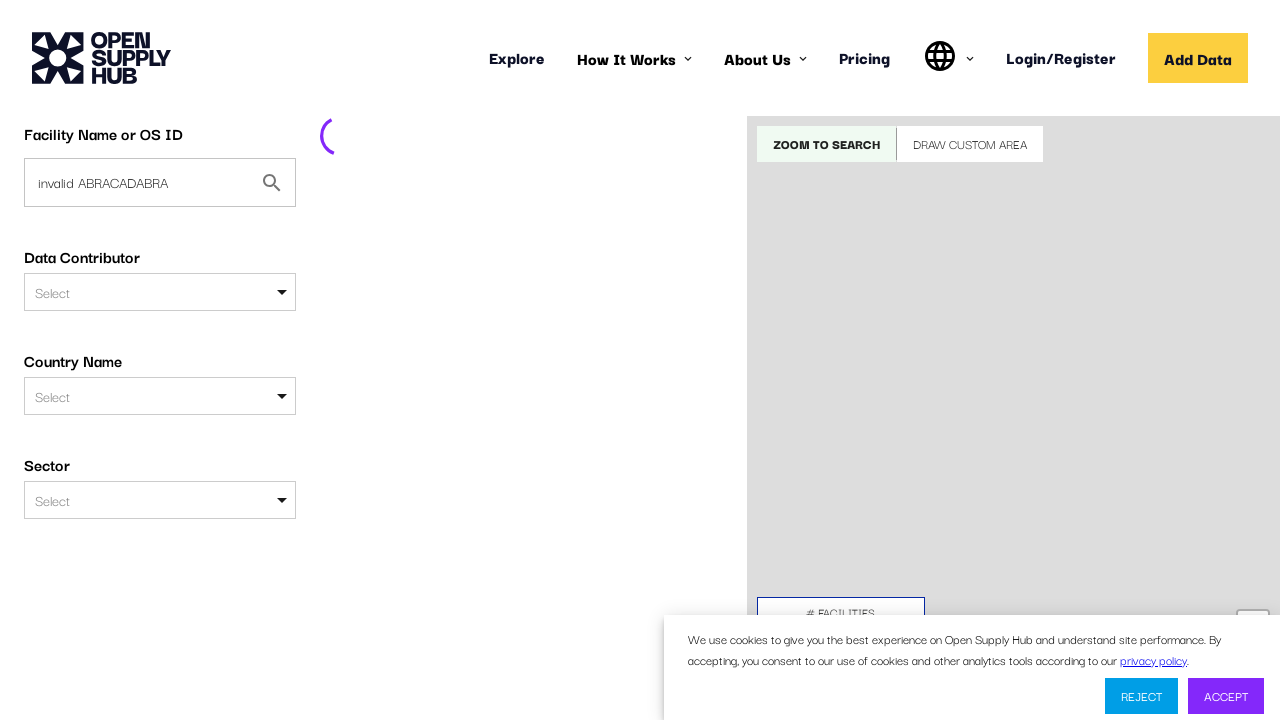

Page loaded and network became idle
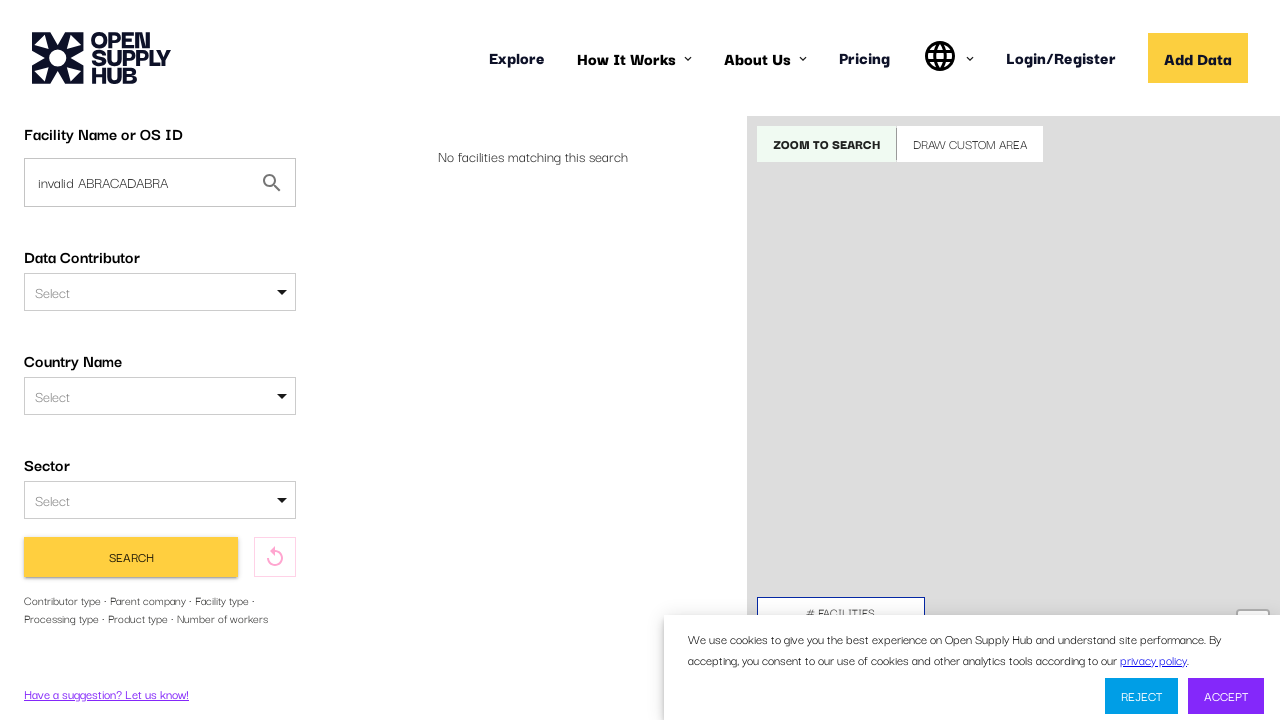

Verified 'No facilities matching this' message is displayed
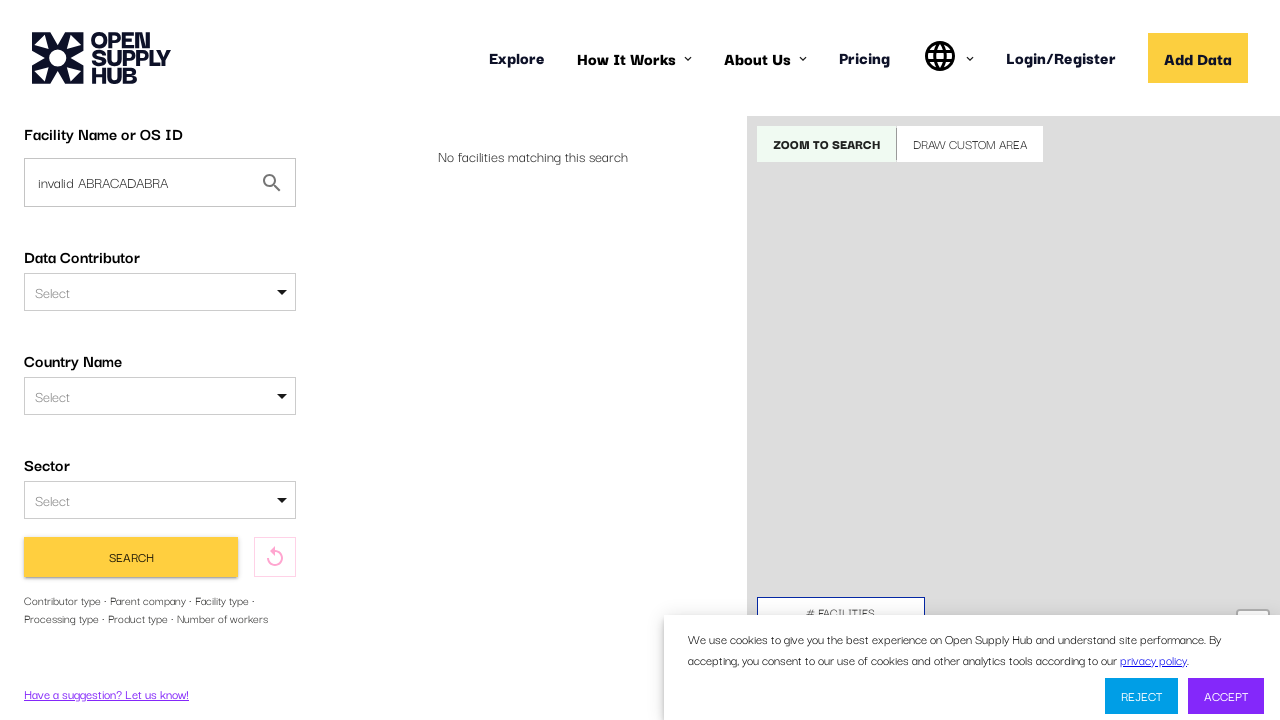

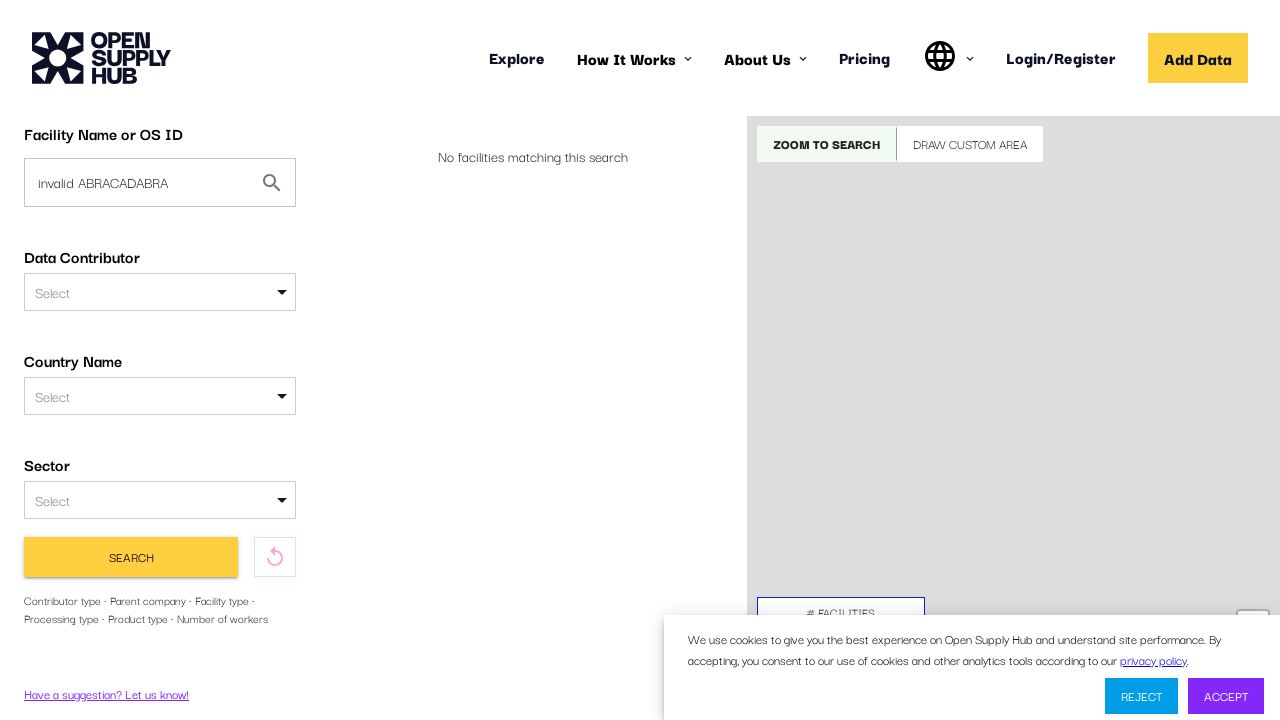